Tests drag and drop functionality by navigating to a demo app and dragging various items (mobile and laptop accessories) to their respective target containers

Starting URL: https://demoapps.qspiders.com/ui?scenario=1

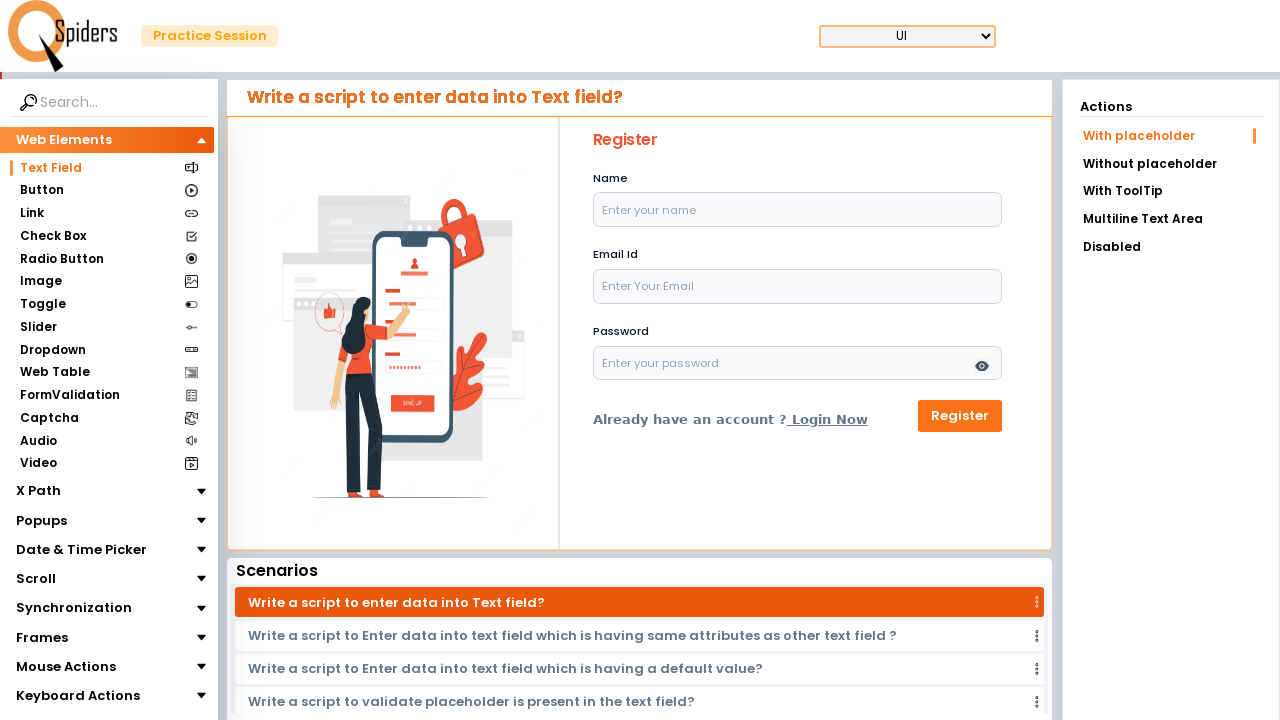

Clicked on 'Mouse Actions' section at (66, 667) on xpath=//section[text()='Mouse Actions']
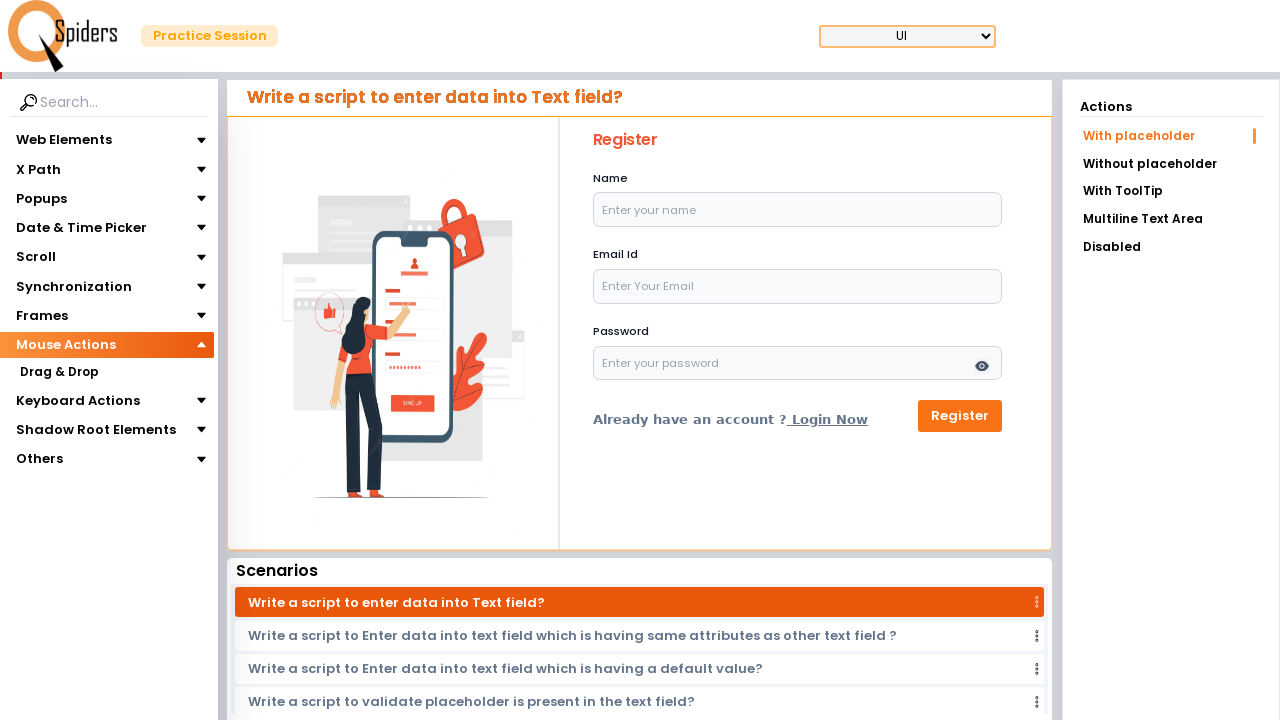

Clicked on 'Drag & Drop' section at (59, 373) on xpath=//section[text()='Drag & Drop']
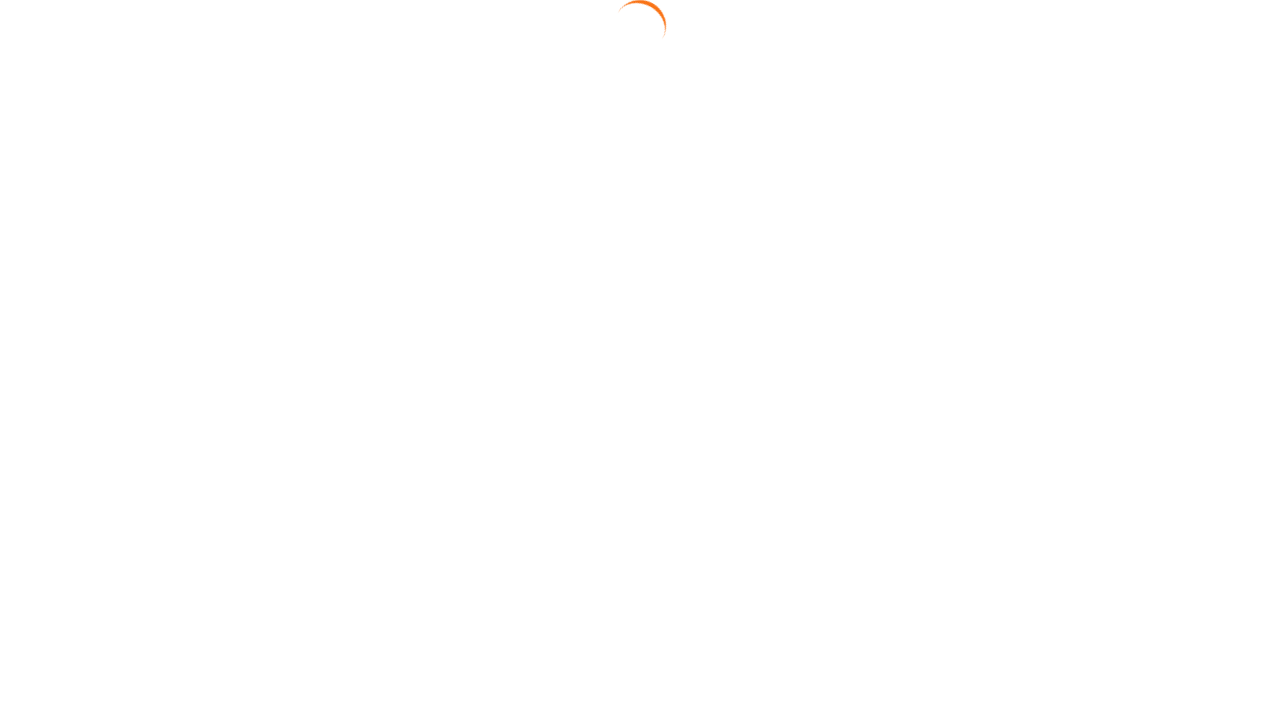

Clicked on 'Drag Position' link at (1171, 193) on text=Drag Position
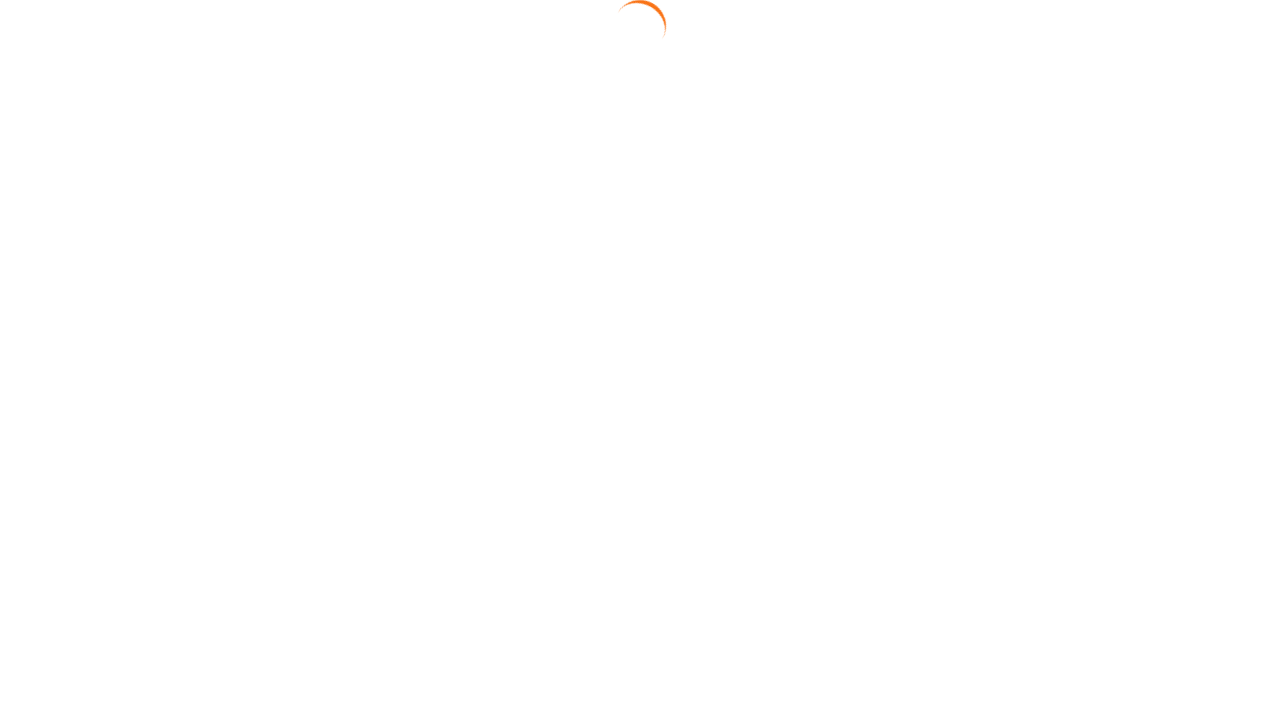

Located 'Mobile Charger' element
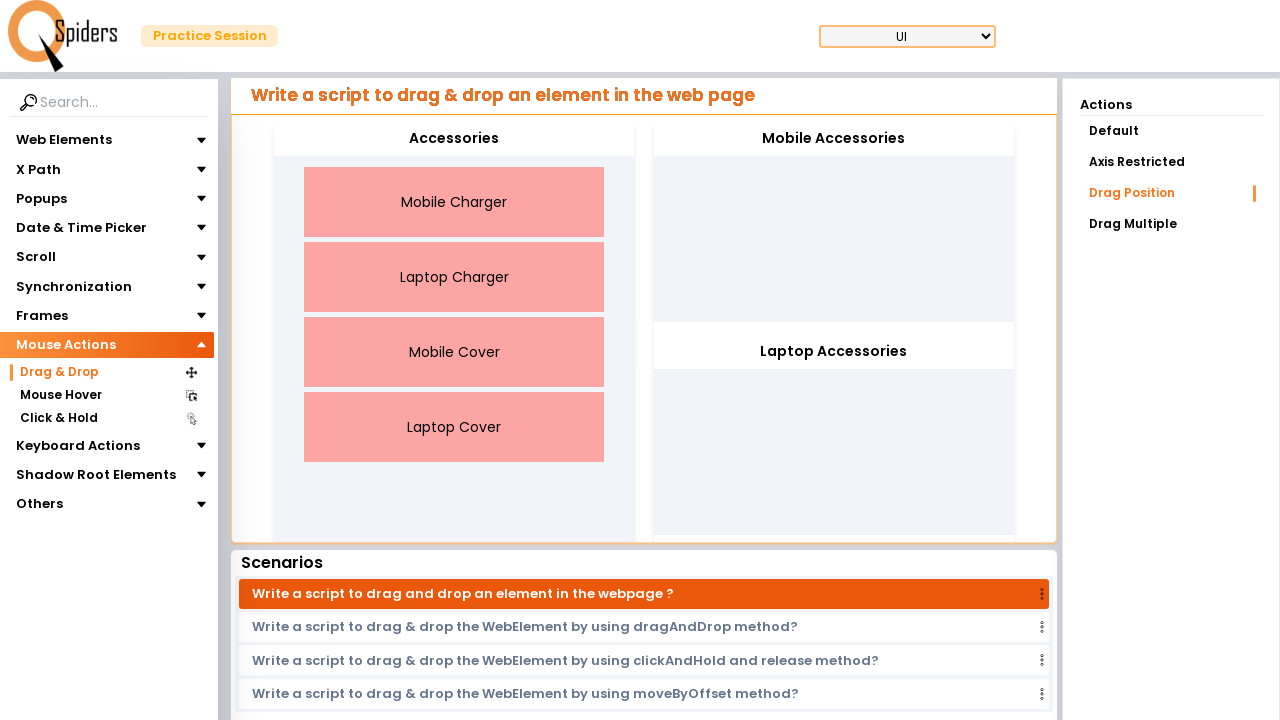

Located 'Laptop Charger' element
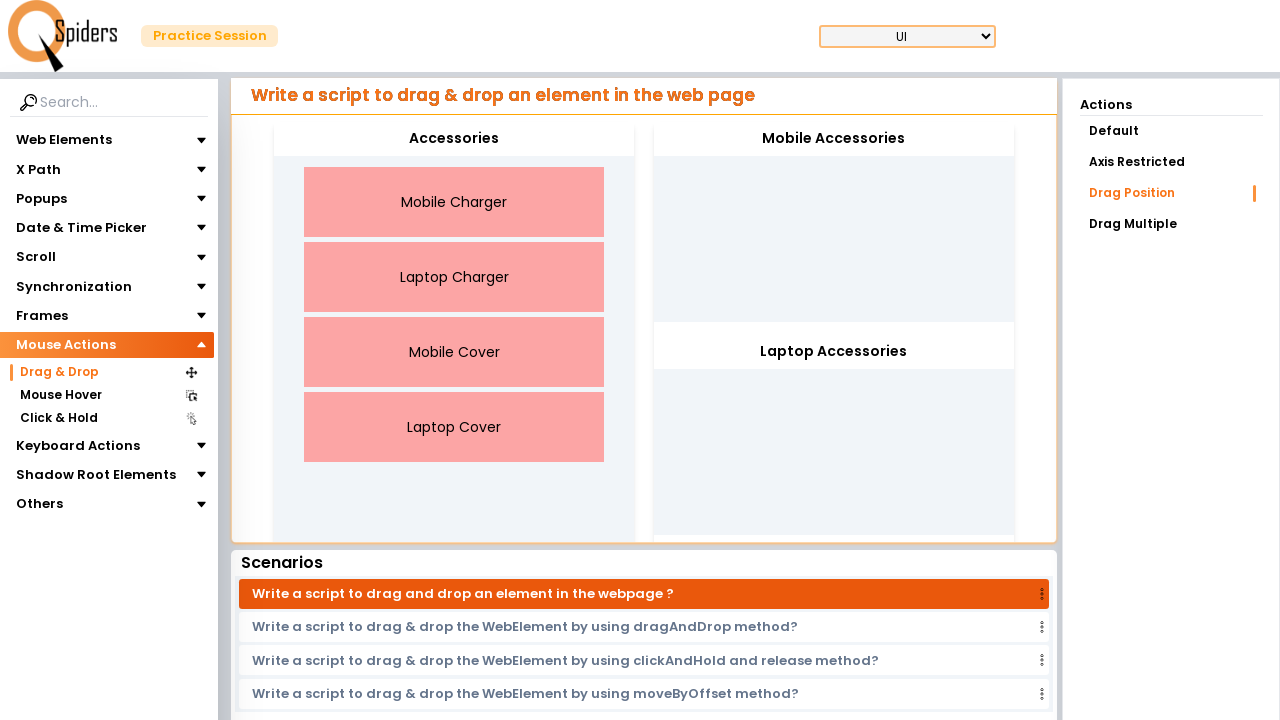

Located 'Mobile Cover' element
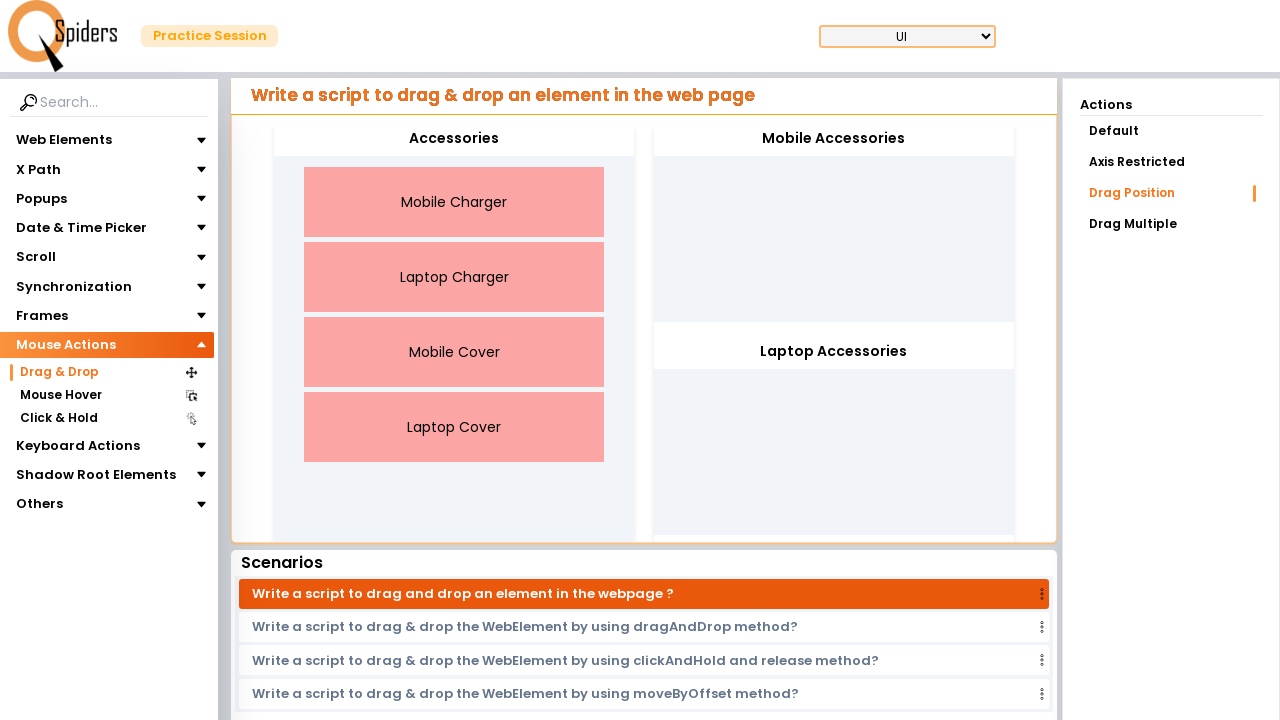

Located 'Laptop Cover' element
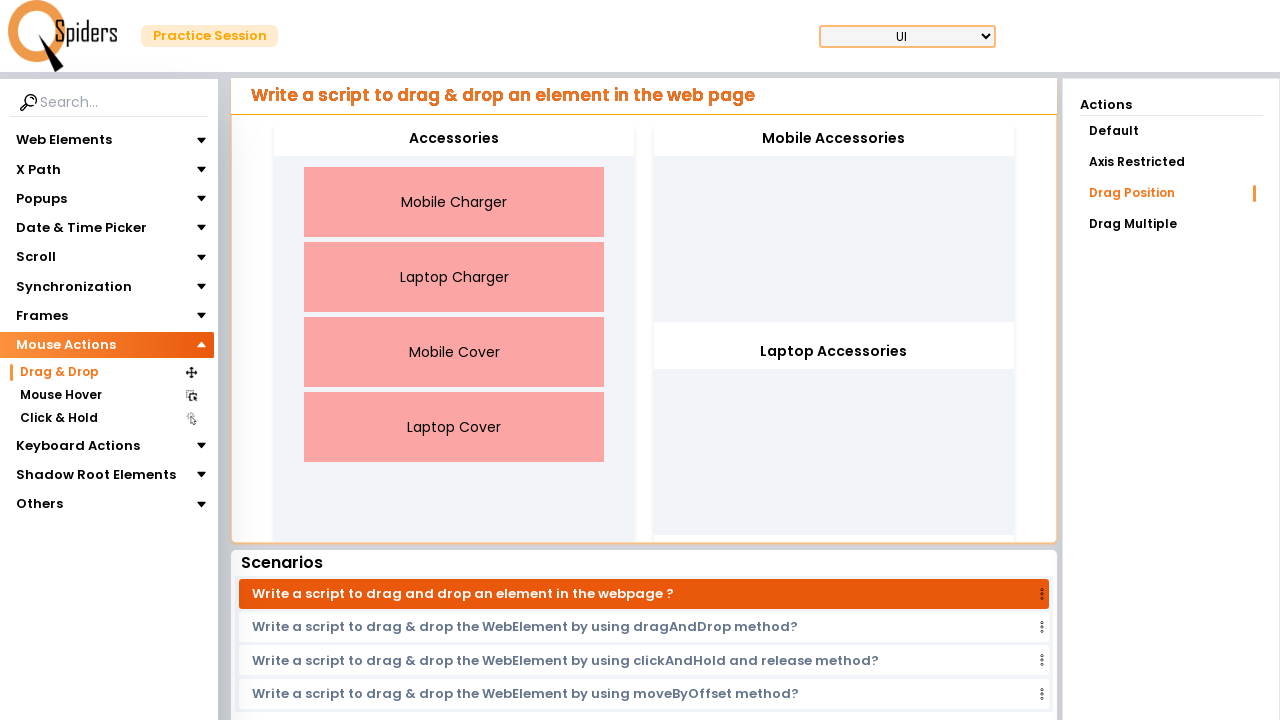

Located 'Mobile Accessories' target container
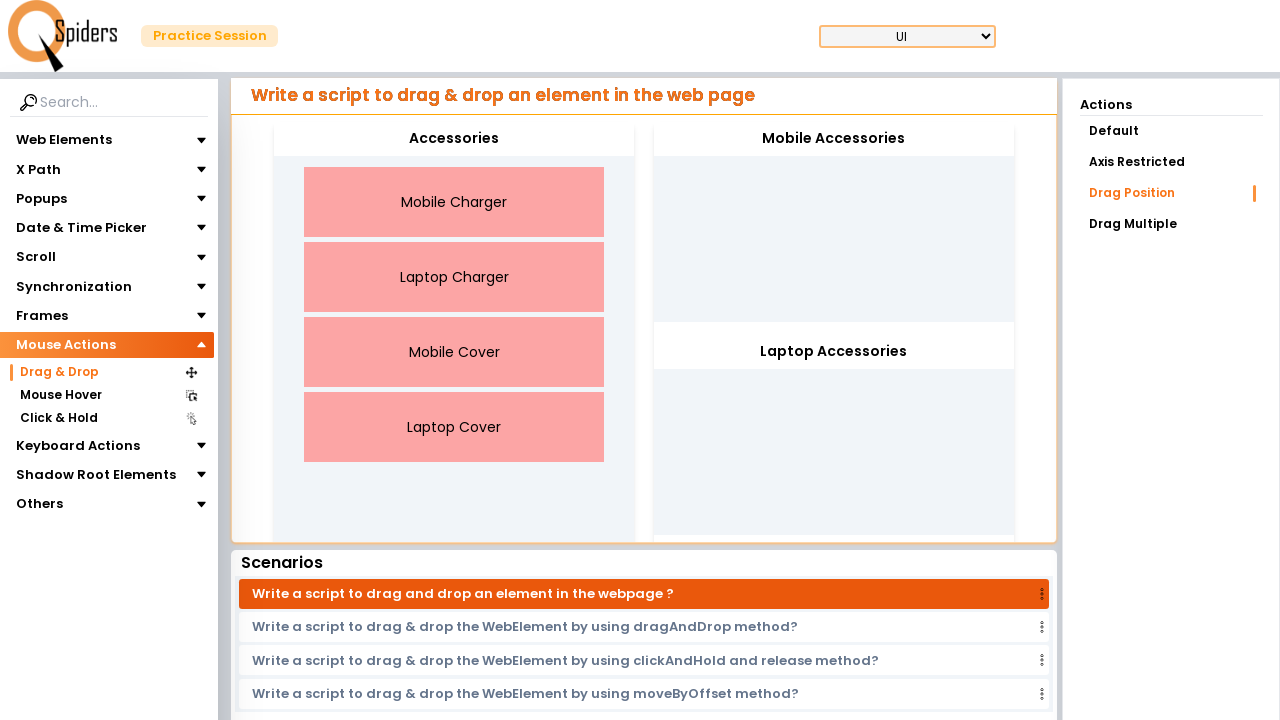

Located 'Laptop Accessories' target container
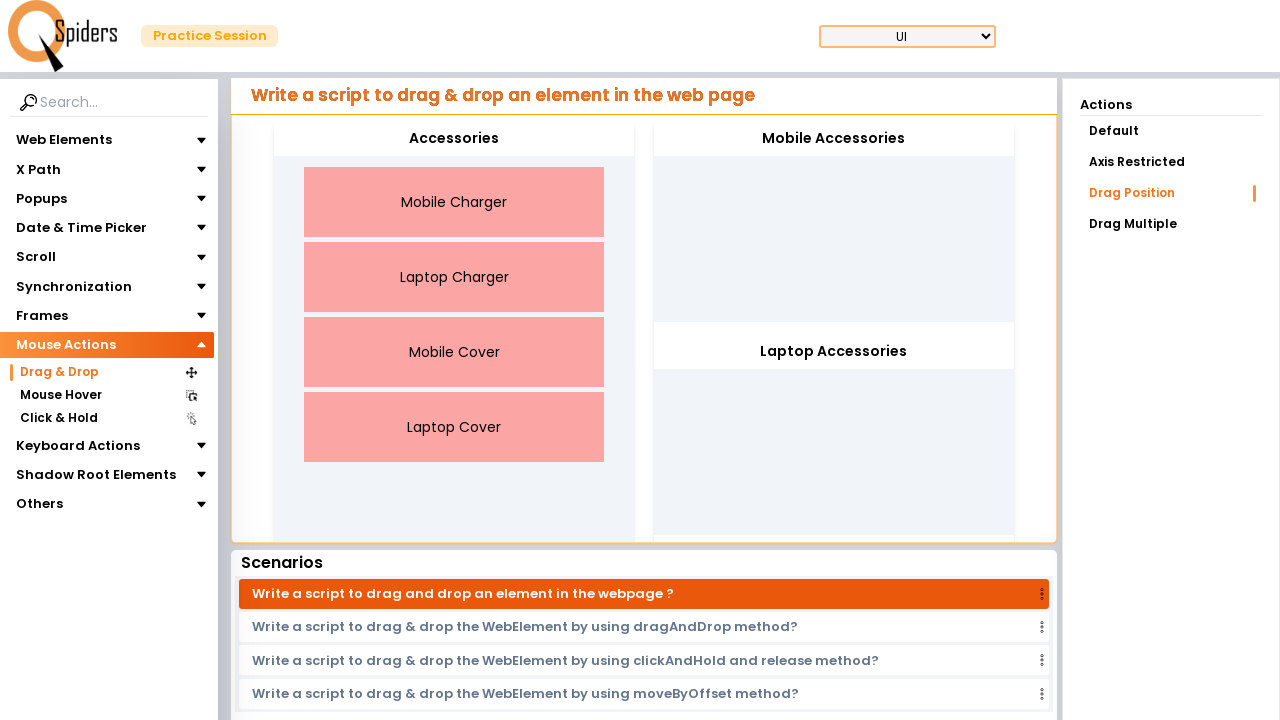

Dragged 'Mobile Charger' to 'Mobile Accessories' container at (834, 139)
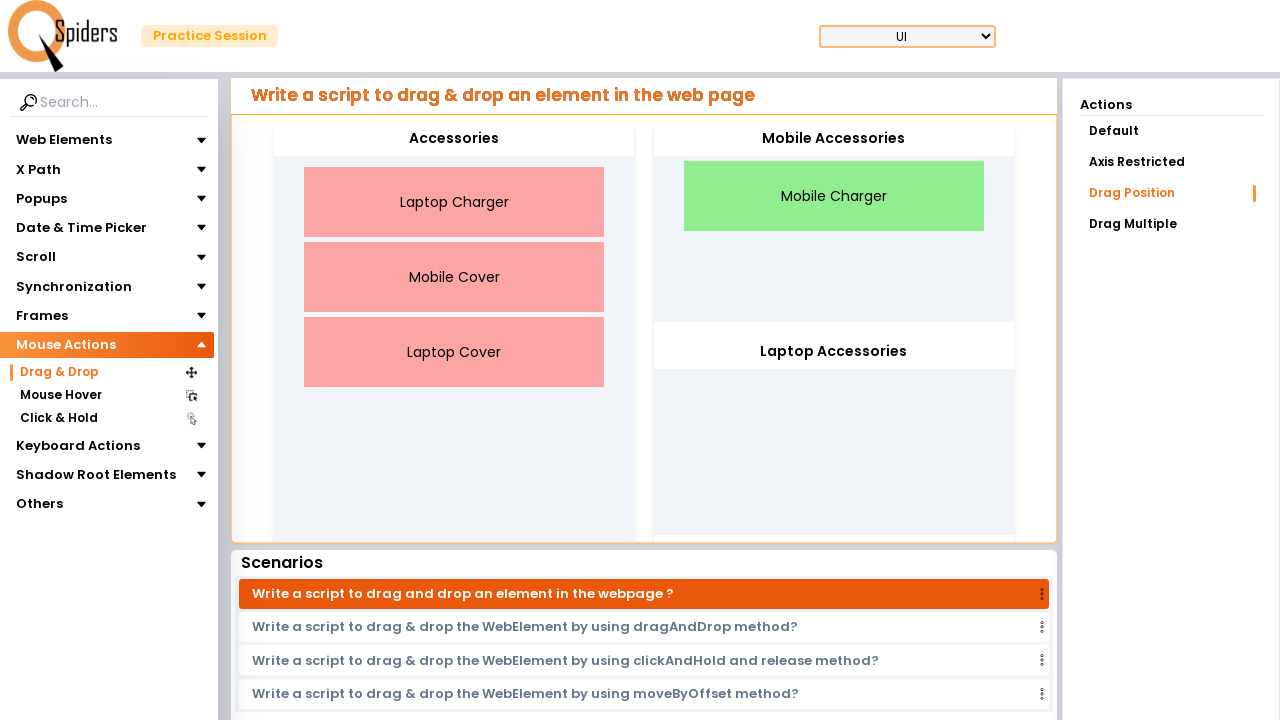

Dragged 'Mobile Cover' to 'Mobile Accessories' container at (834, 139)
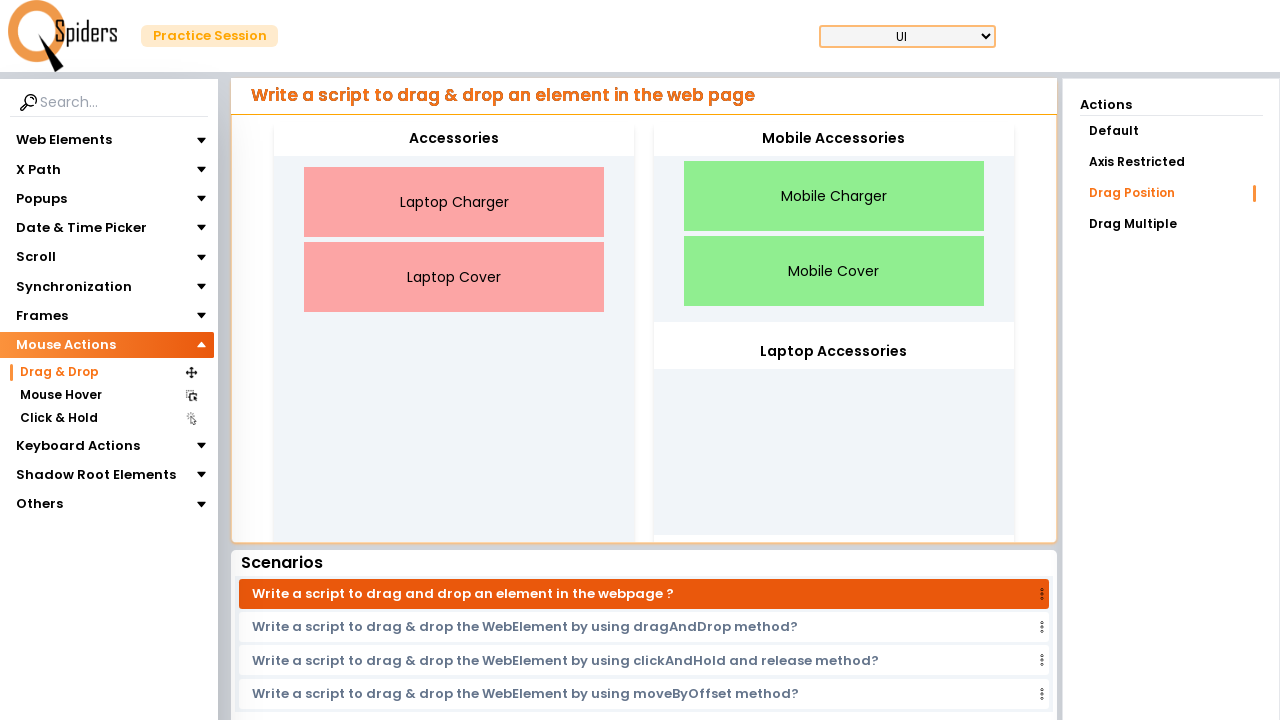

Dragged 'Laptop Charger' to 'Laptop Accessories' container at (834, 352)
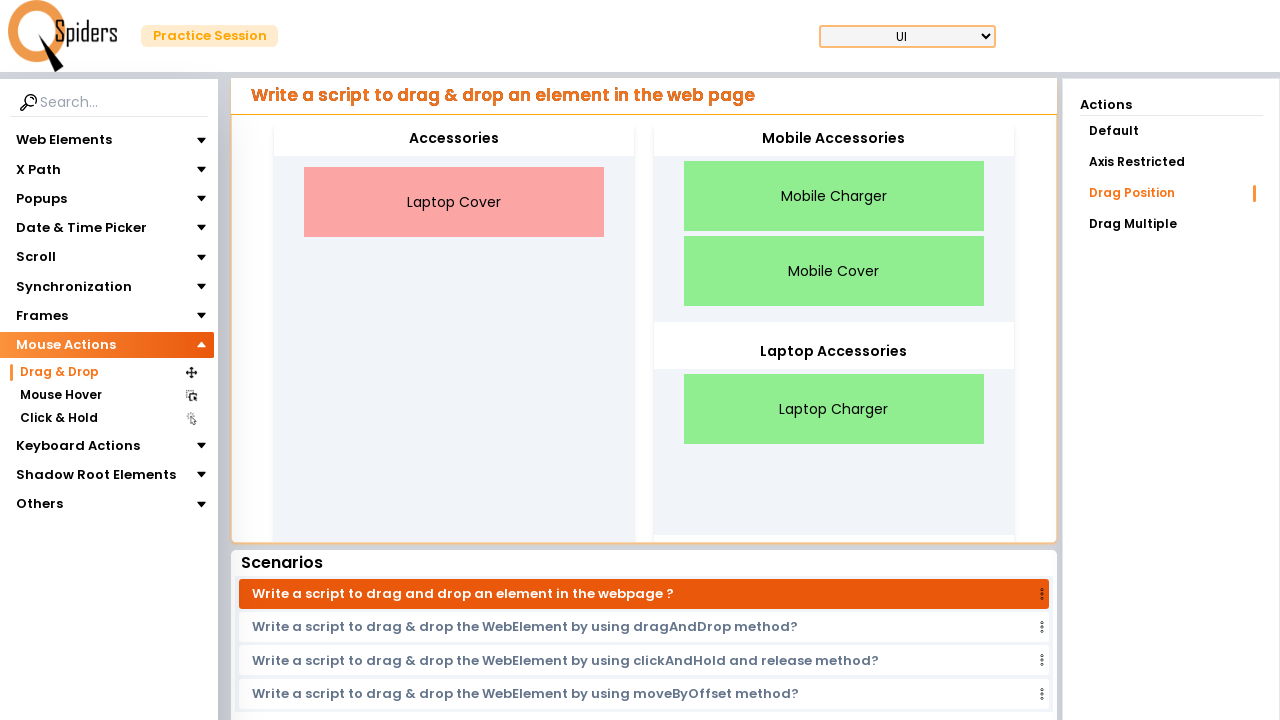

Dragged 'Laptop Cover' to 'Laptop Accessories' container at (834, 352)
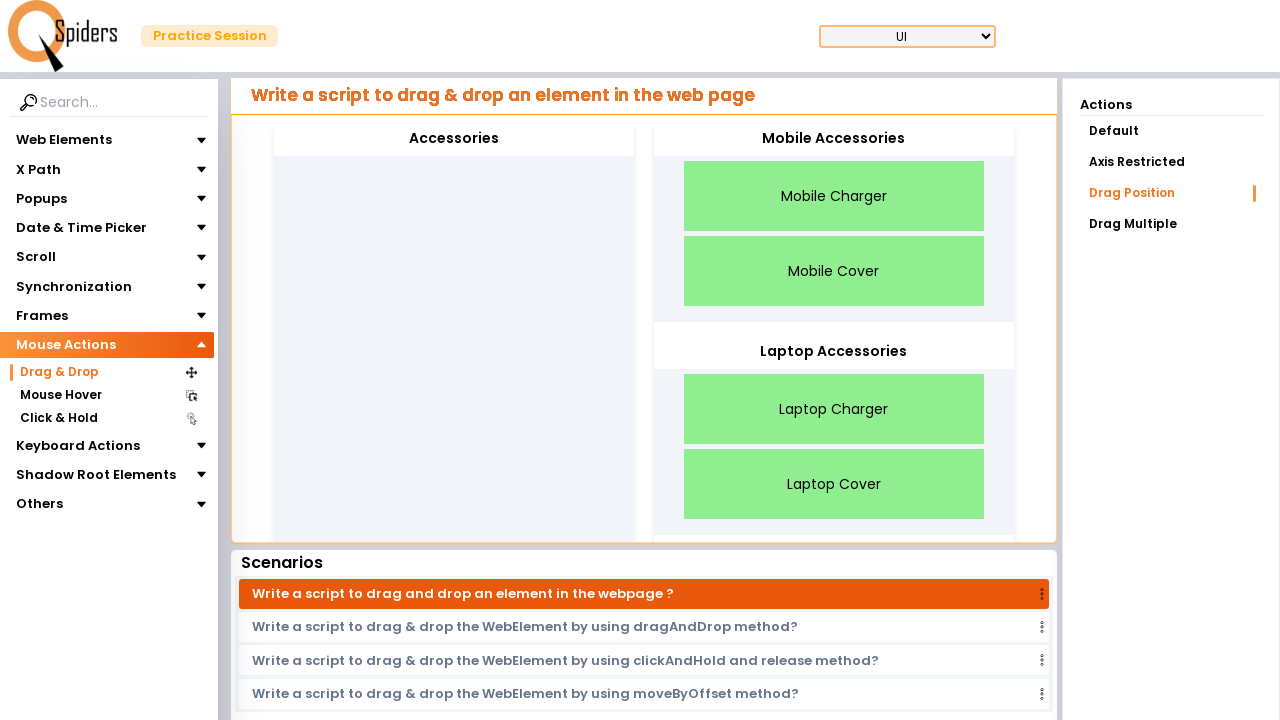

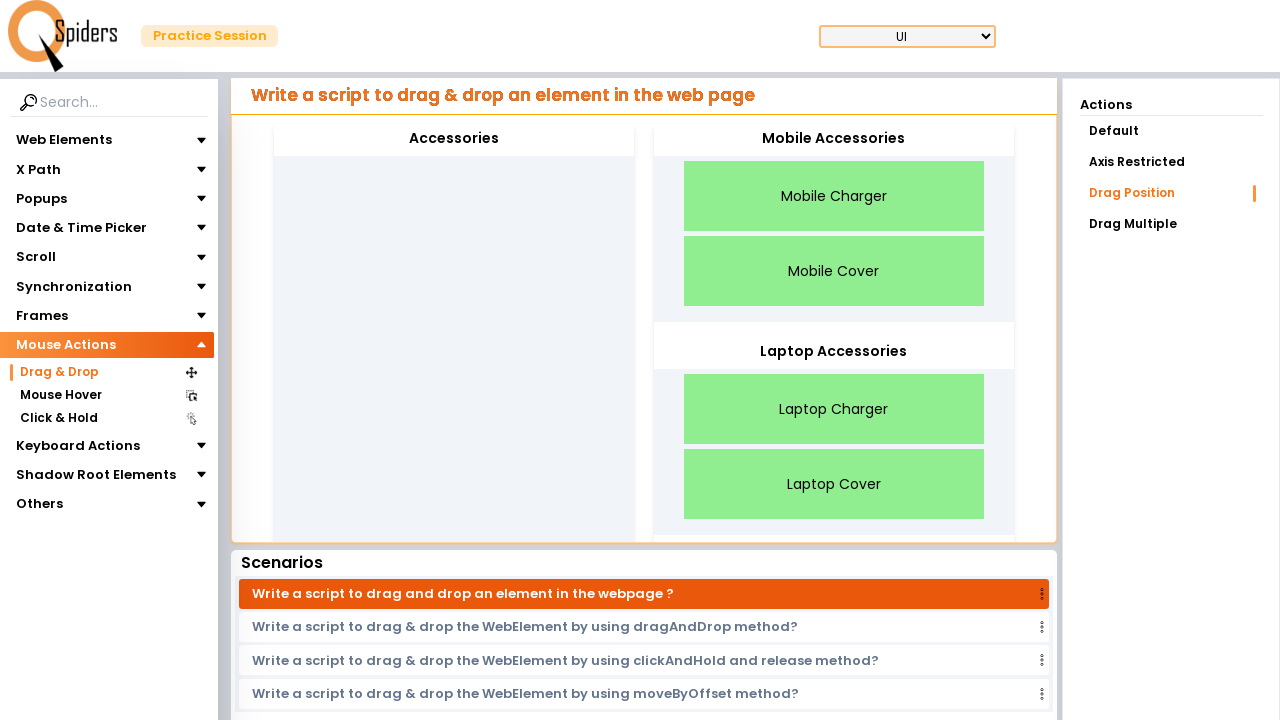